Verifies that the OrangeHRM Inc link is available and visible on the login page

Starting URL: https://opensource-demo.orangehrmlive.com/web/index.php/auth/login

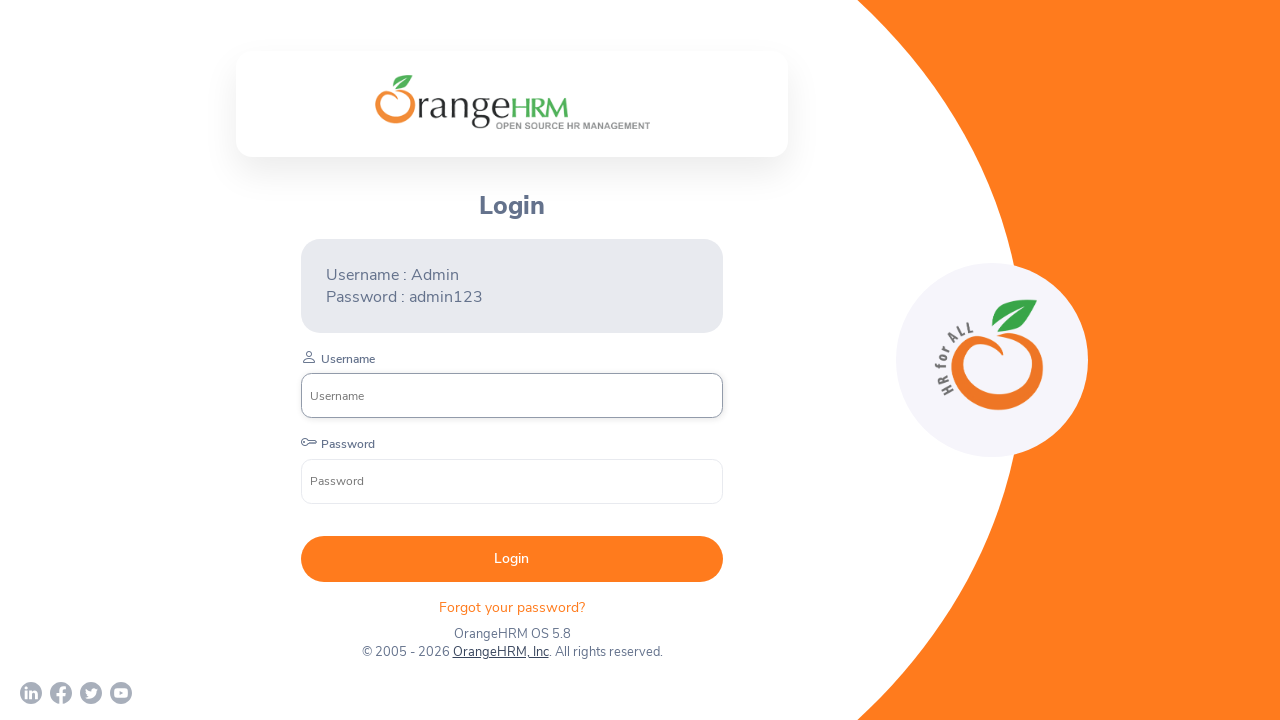

Waited for OrangeHRM Inc link to be visible on login page
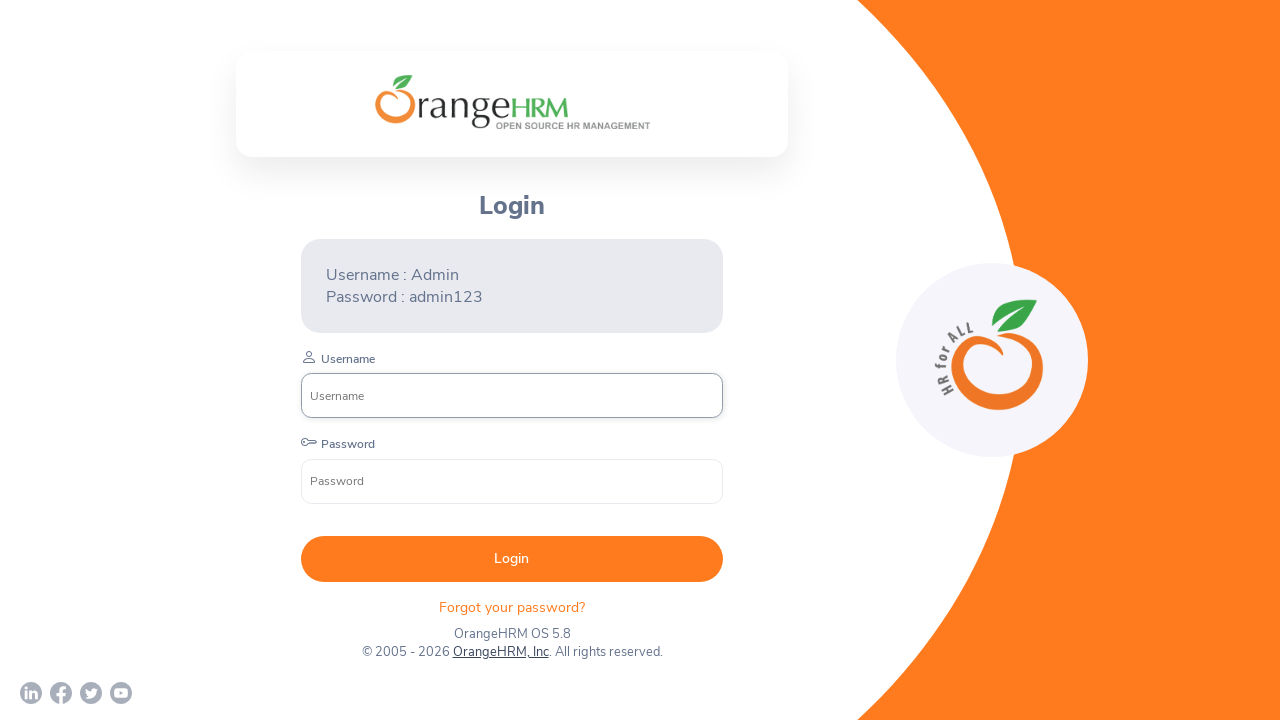

Verified OrangeHRM Inc link is visible
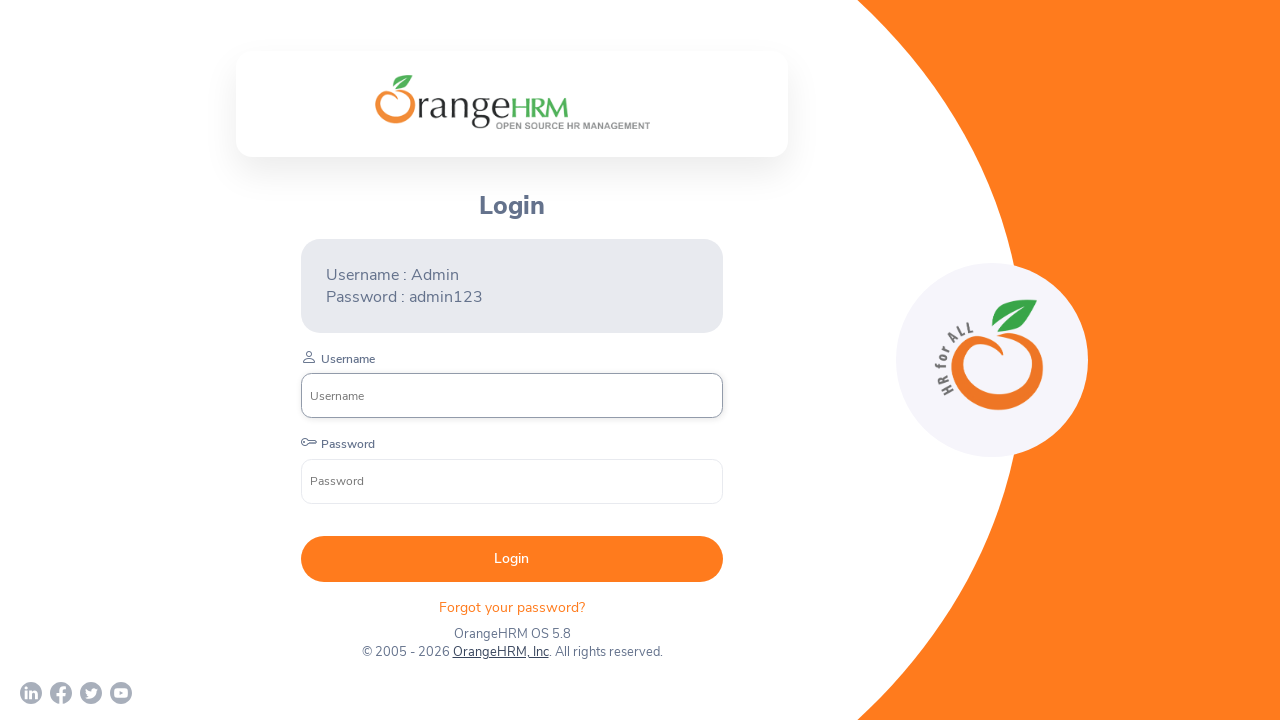

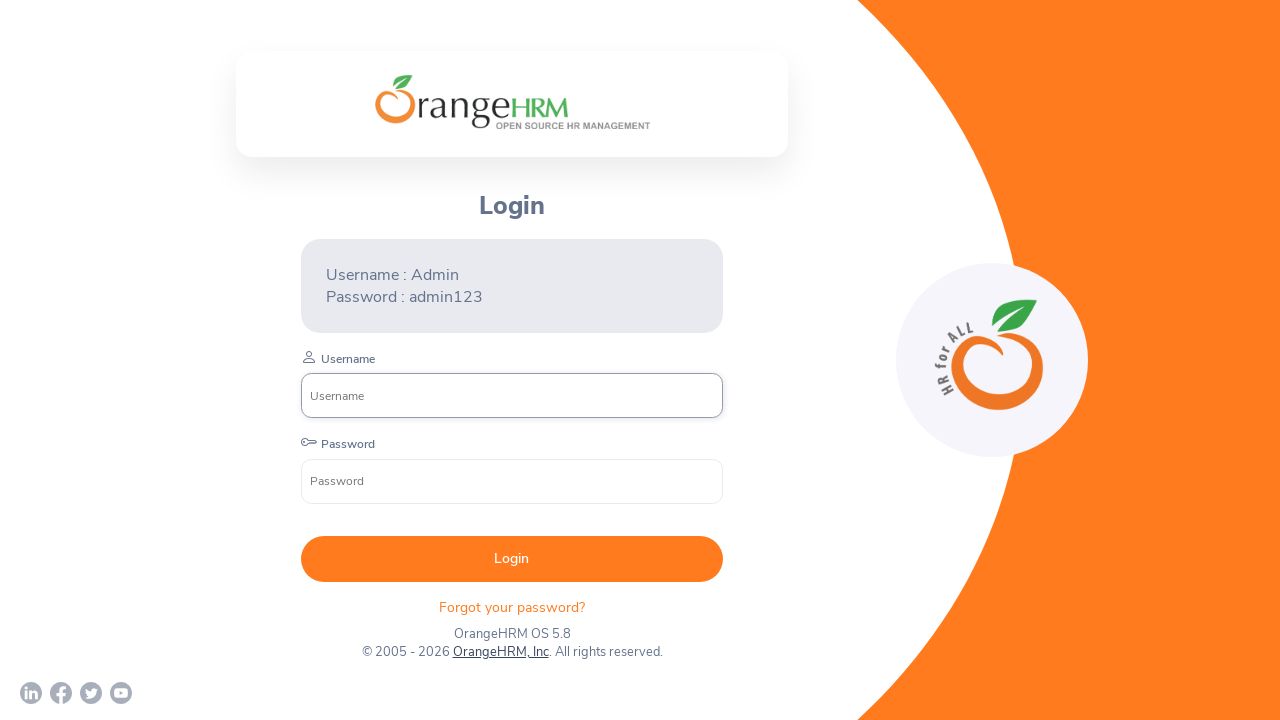